Tests alert popup functionality by clicking on the "Alert with Textbox" tab, triggering a prompt alert, entering text into it, and accepting the alert

Starting URL: https://demo.automationtesting.in/Alerts.html

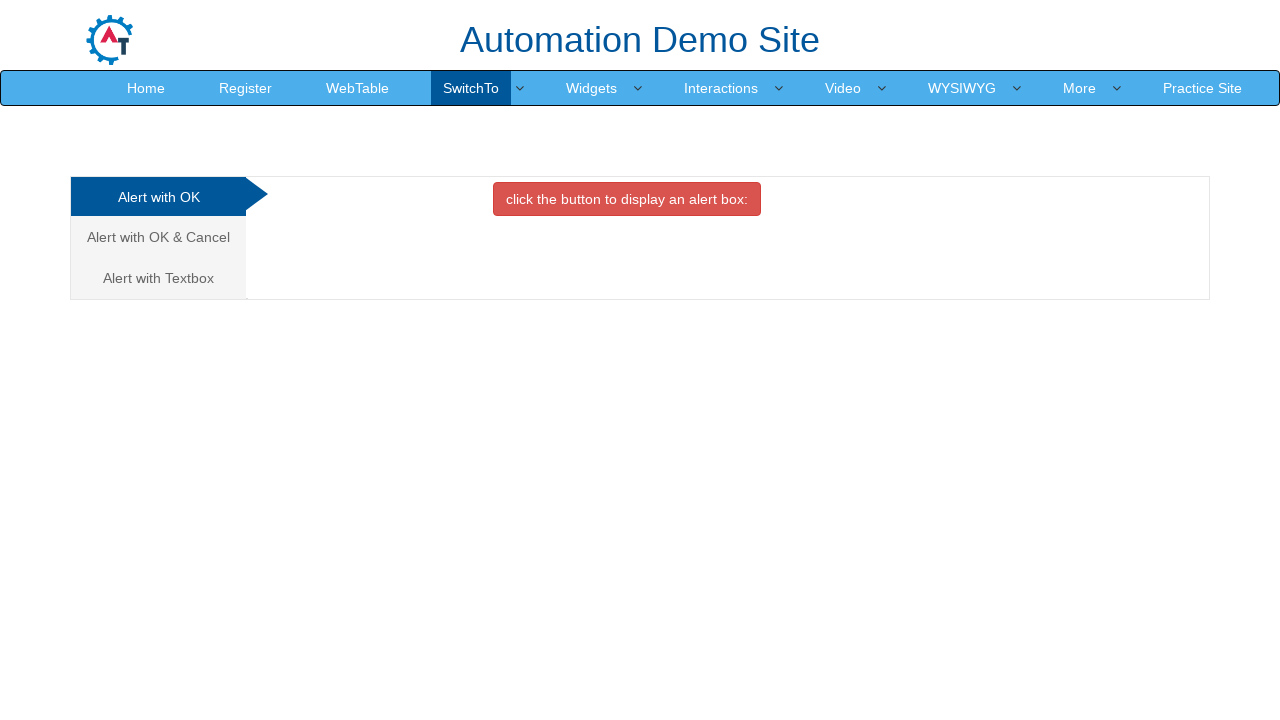

Clicked on 'Alert with Textbox' tab at (158, 278) on xpath=//a[text()='Alert with Textbox ']
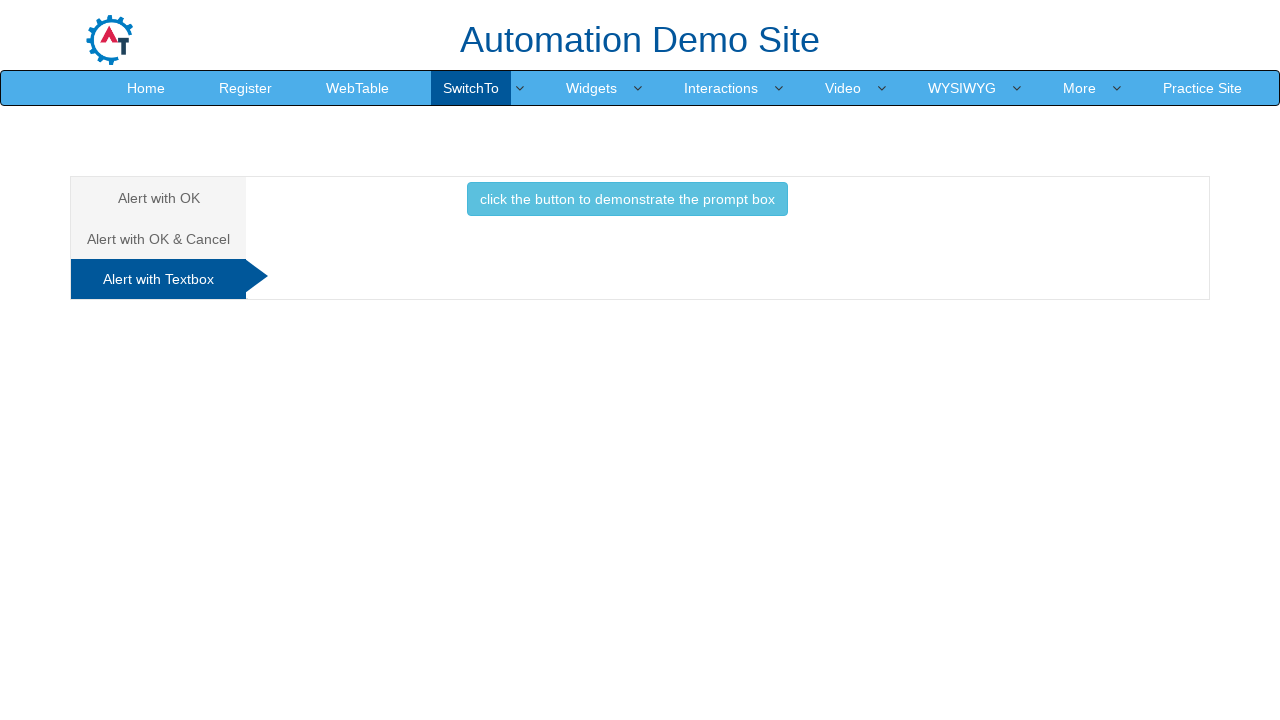

Clicked button to trigger the prompt alert at (627, 199) on xpath=//button[@onclick='promptbox()']
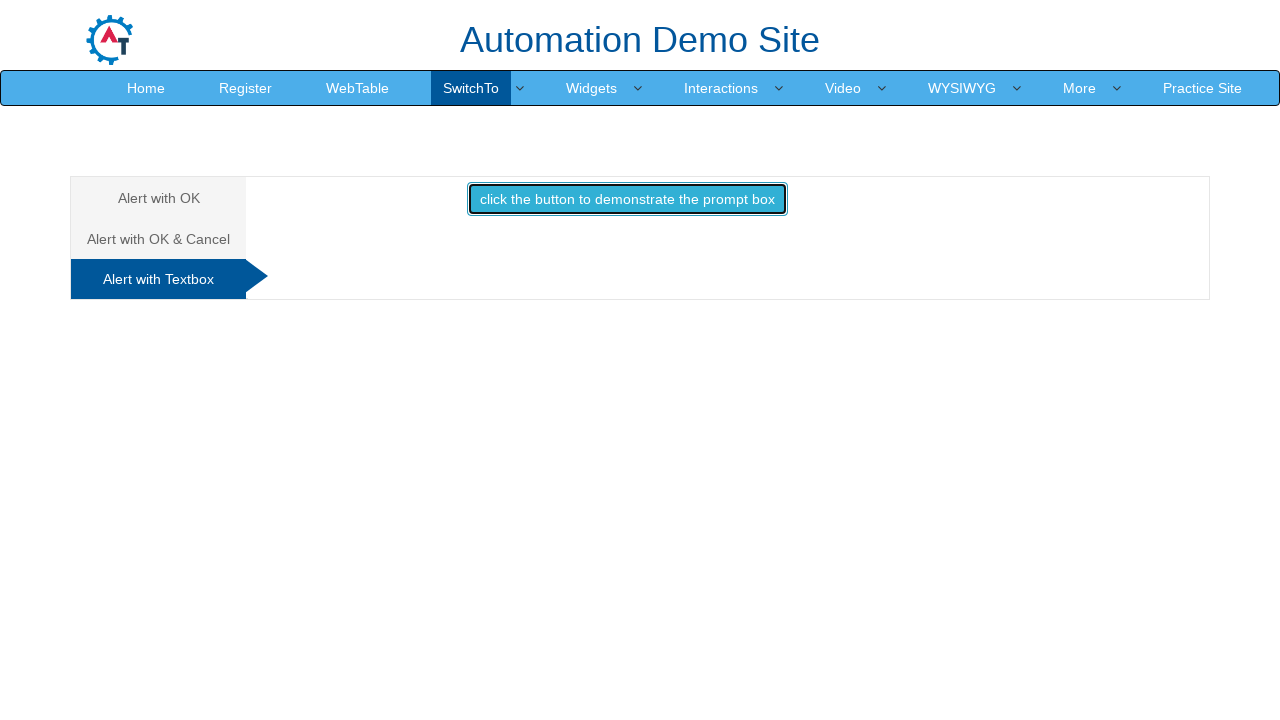

Set up dialog handler to accept prompt with text 'Michael'
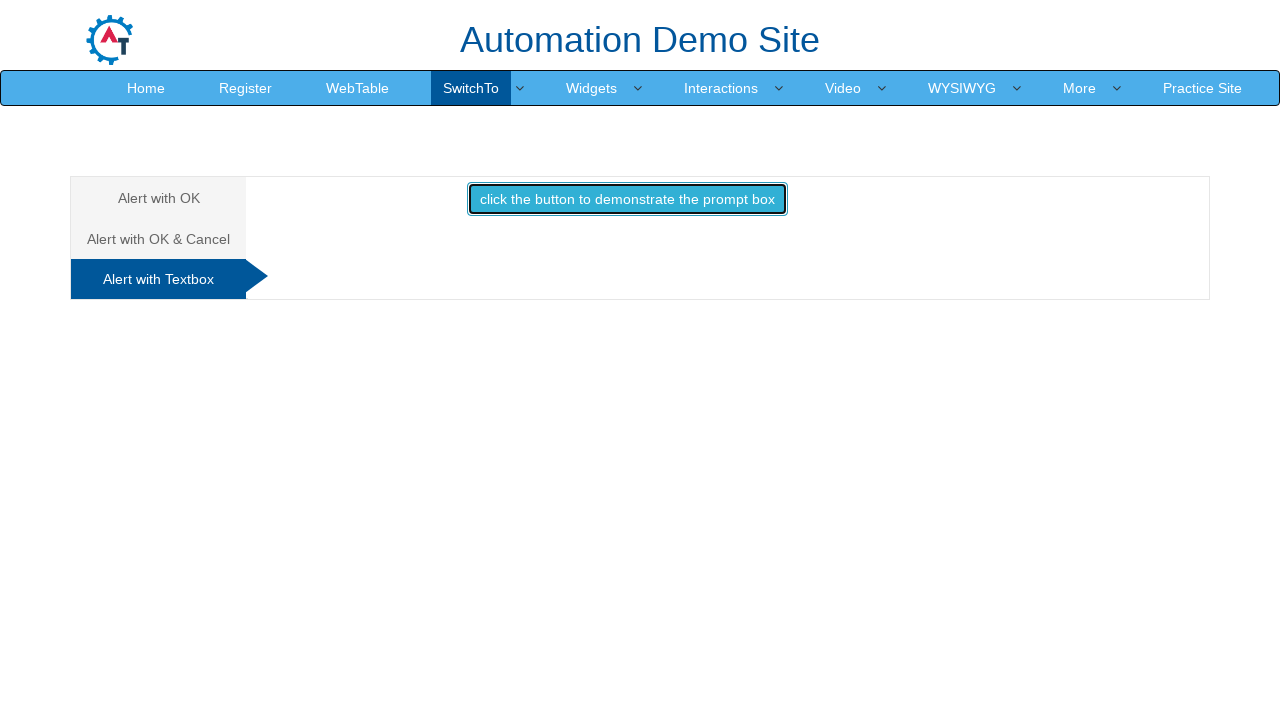

Clicked button again to trigger the prompt alert with handler active at (627, 199) on xpath=//button[@onclick='promptbox()']
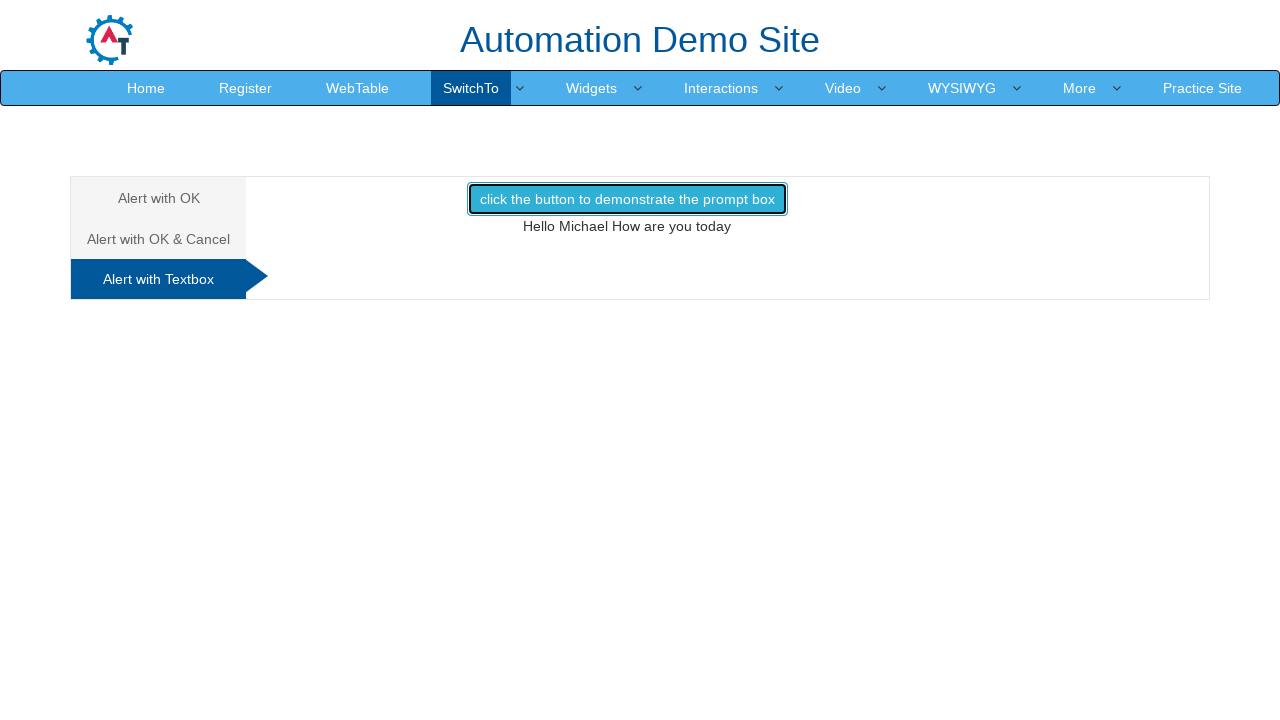

Waited for dialog to be handled
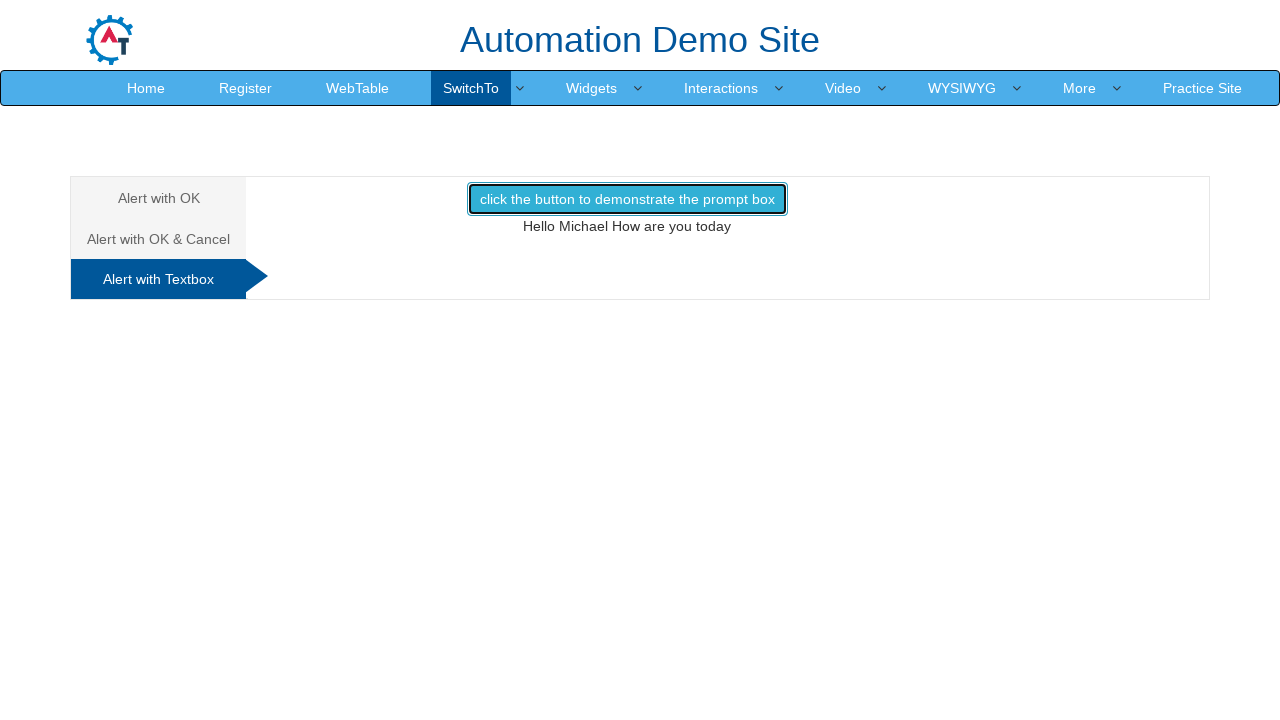

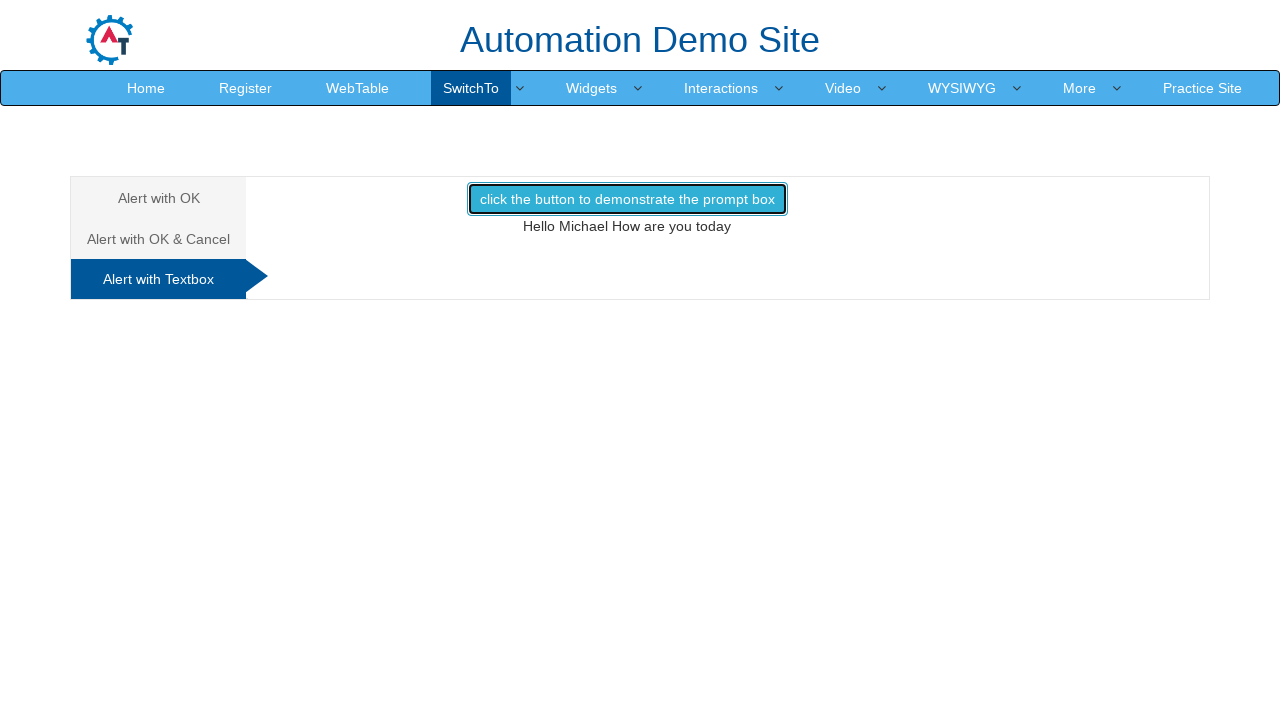